Navigates to a JDM car products page and clicks through pagination to view multiple pages of products

Starting URL: https://www.lafortalezapuq.cl/jdm?page=1

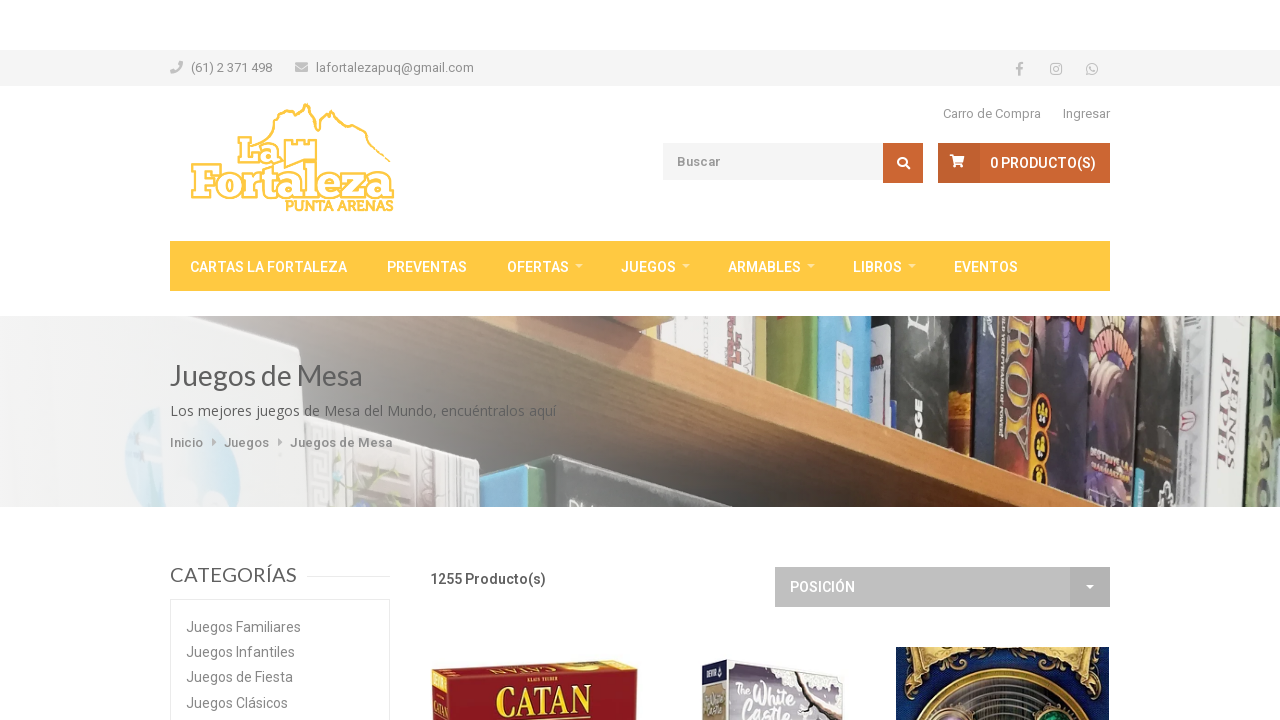

Waited for products to load on first page
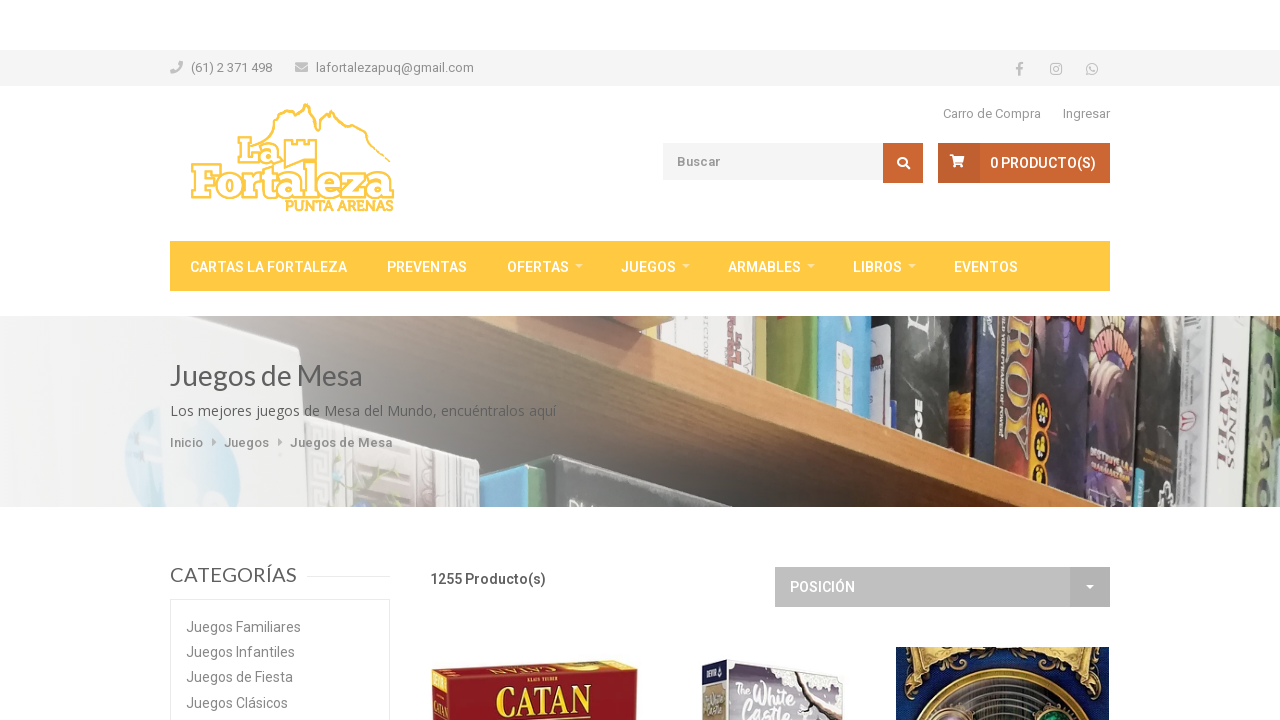

Clicked next page button to navigate to page 2 at (1092, 361) on .next
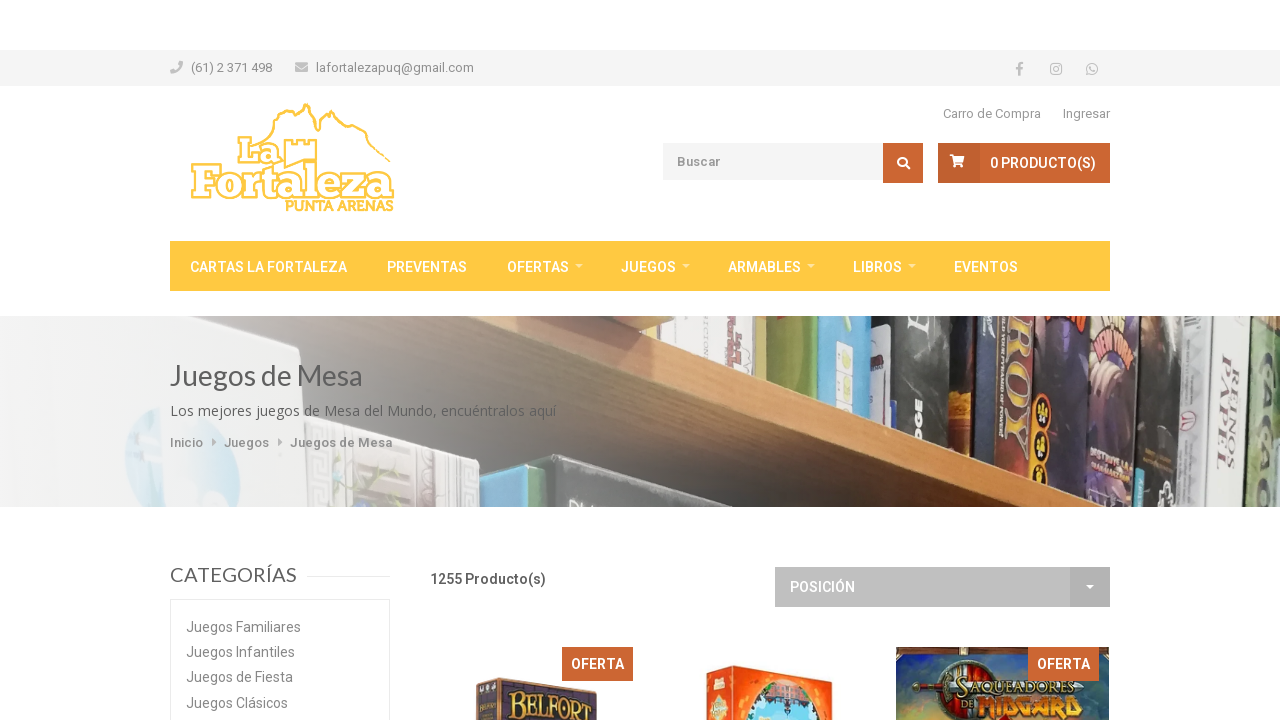

Waited for products to load on second page
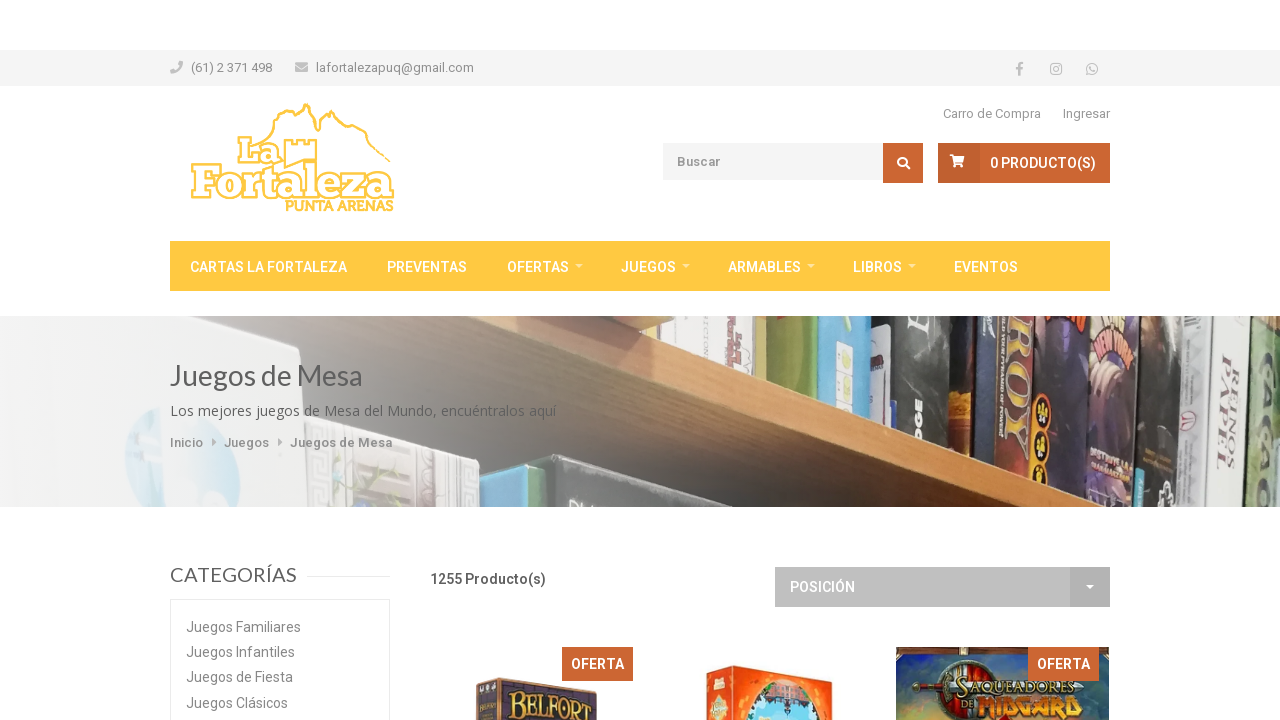

Clicked next page button to navigate to page 3 at (1092, 361) on .next
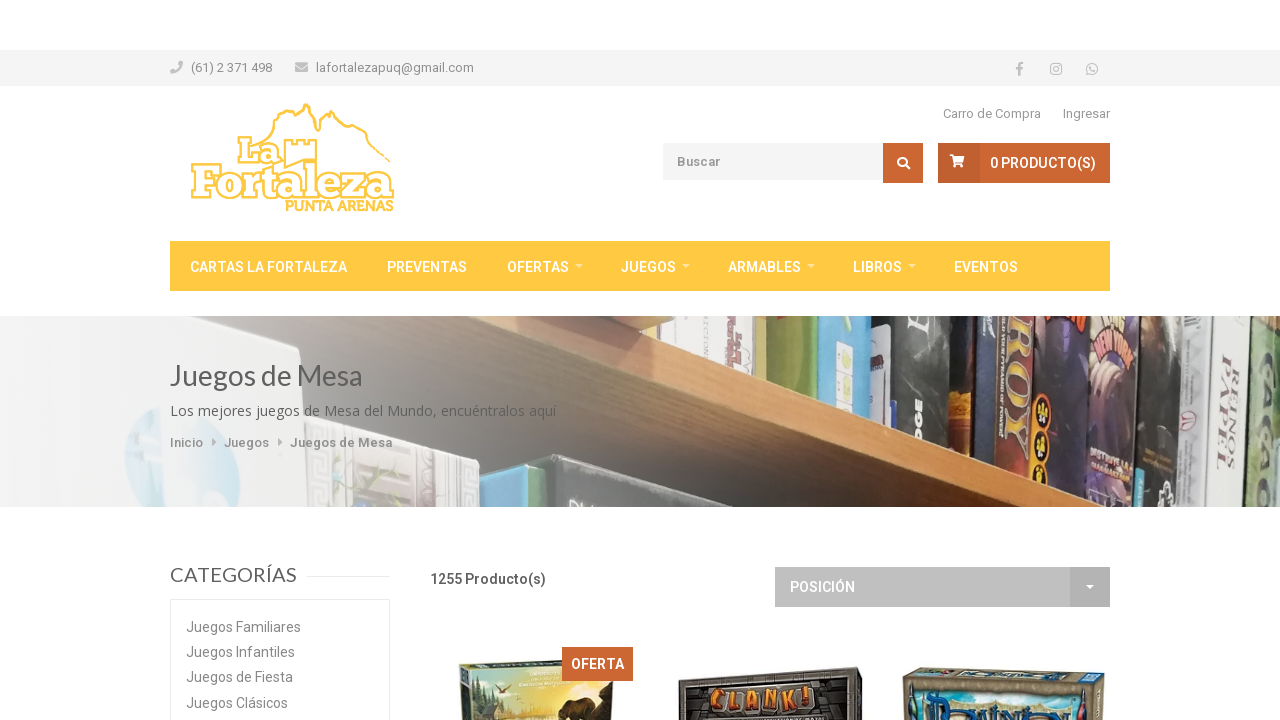

Waited for products to load on third page
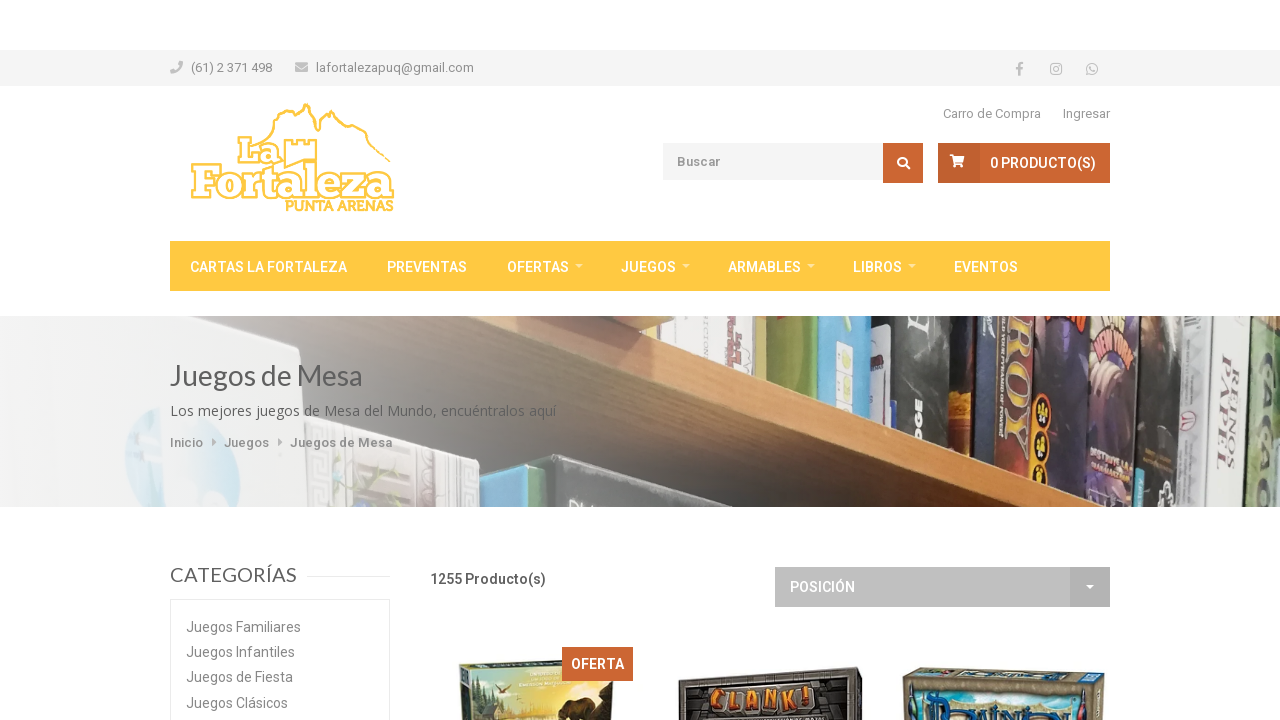

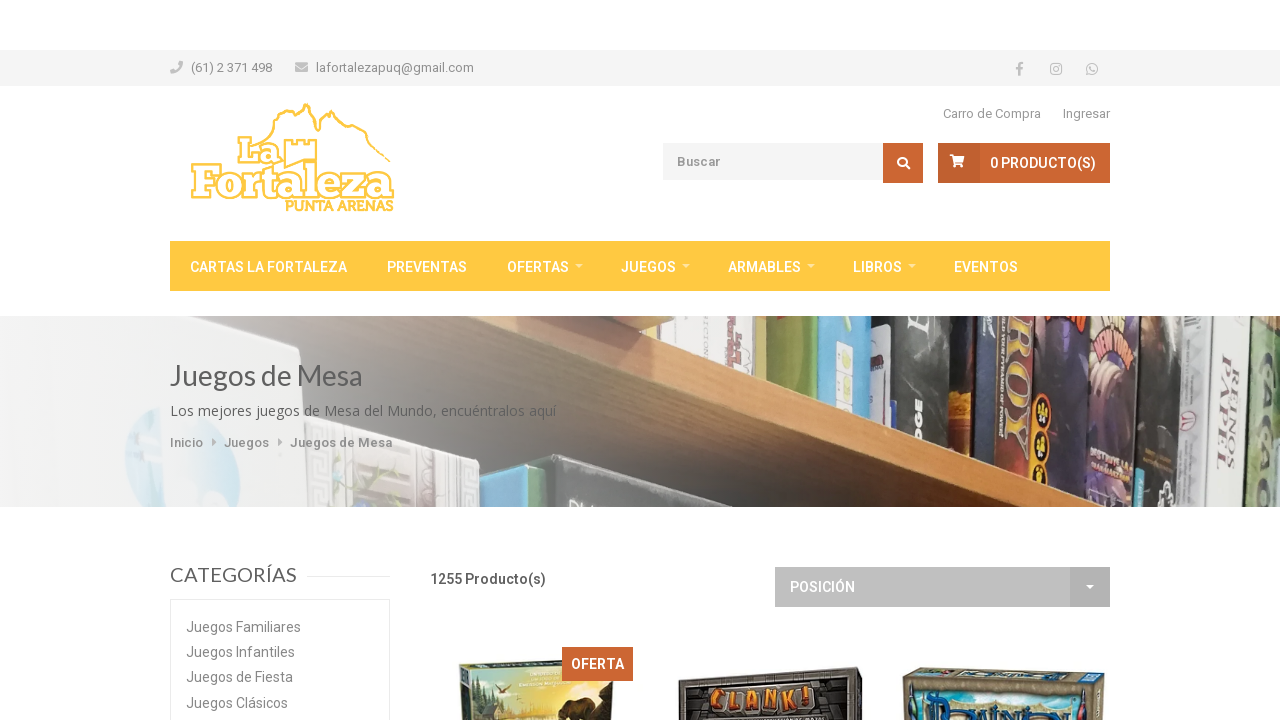